Tests iframe interaction by switching to a frame and clicking a checkbox element inside it

Starting URL: https://seleniumbase.io/demo_page

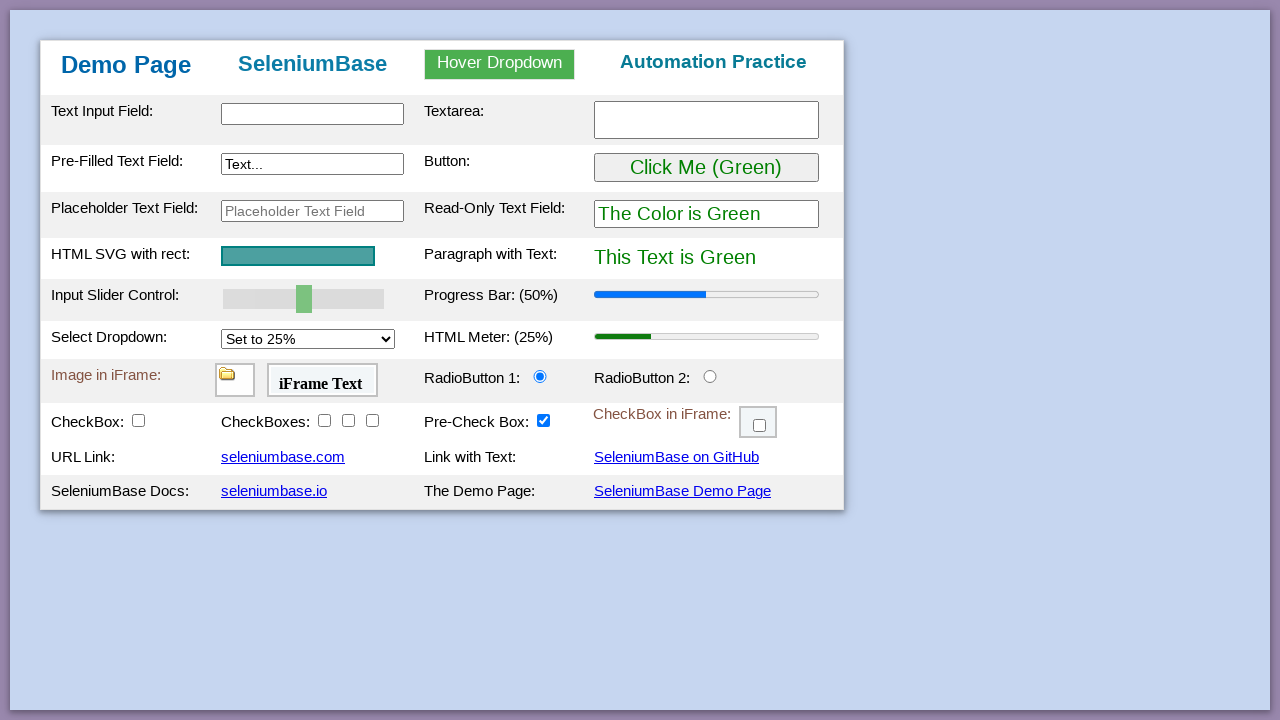

Located iframe with ID 'myFrame3'
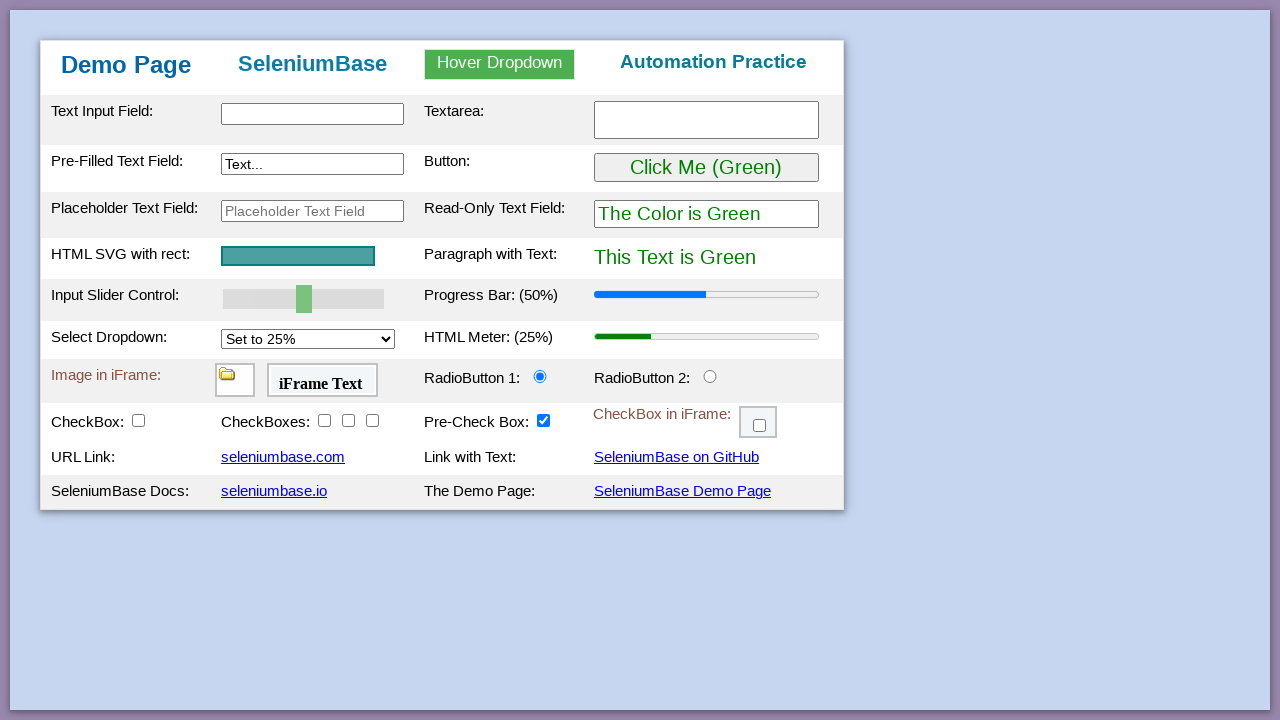

Clicked checkbox element with ID 'checkBox6' inside the iframe at (760, 426) on #myFrame3 >> internal:control=enter-frame >> #checkBox6
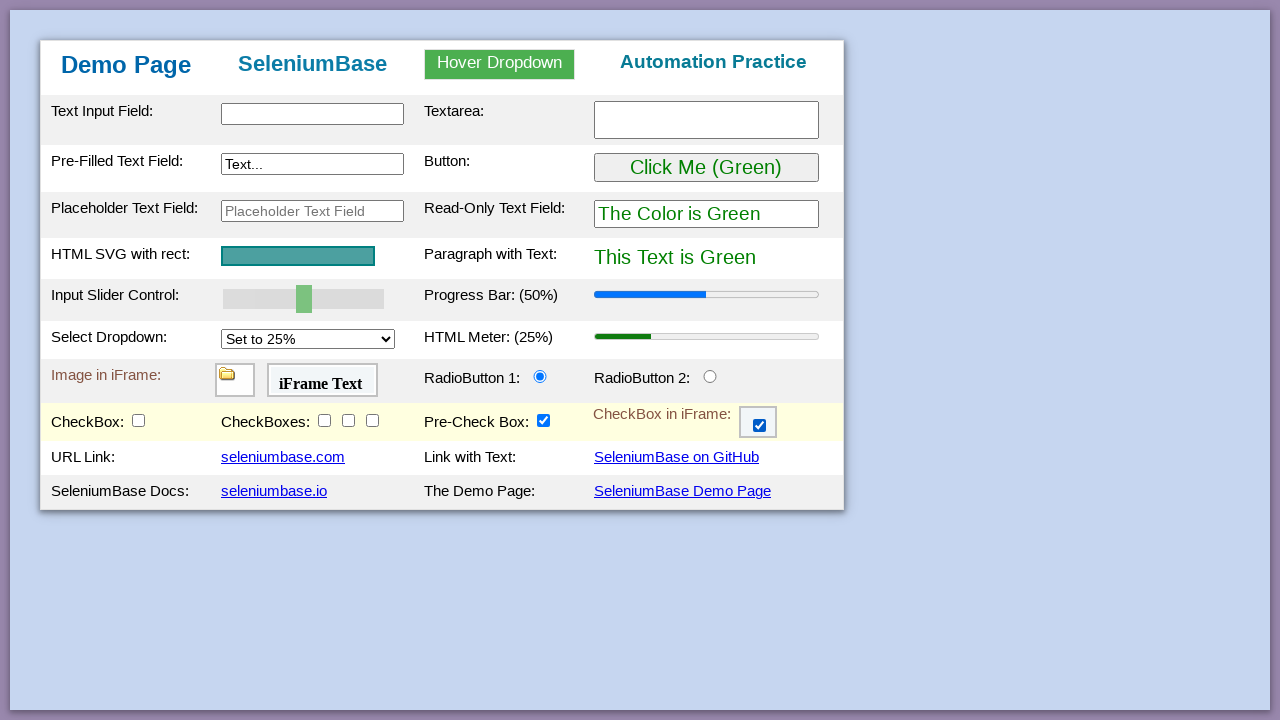

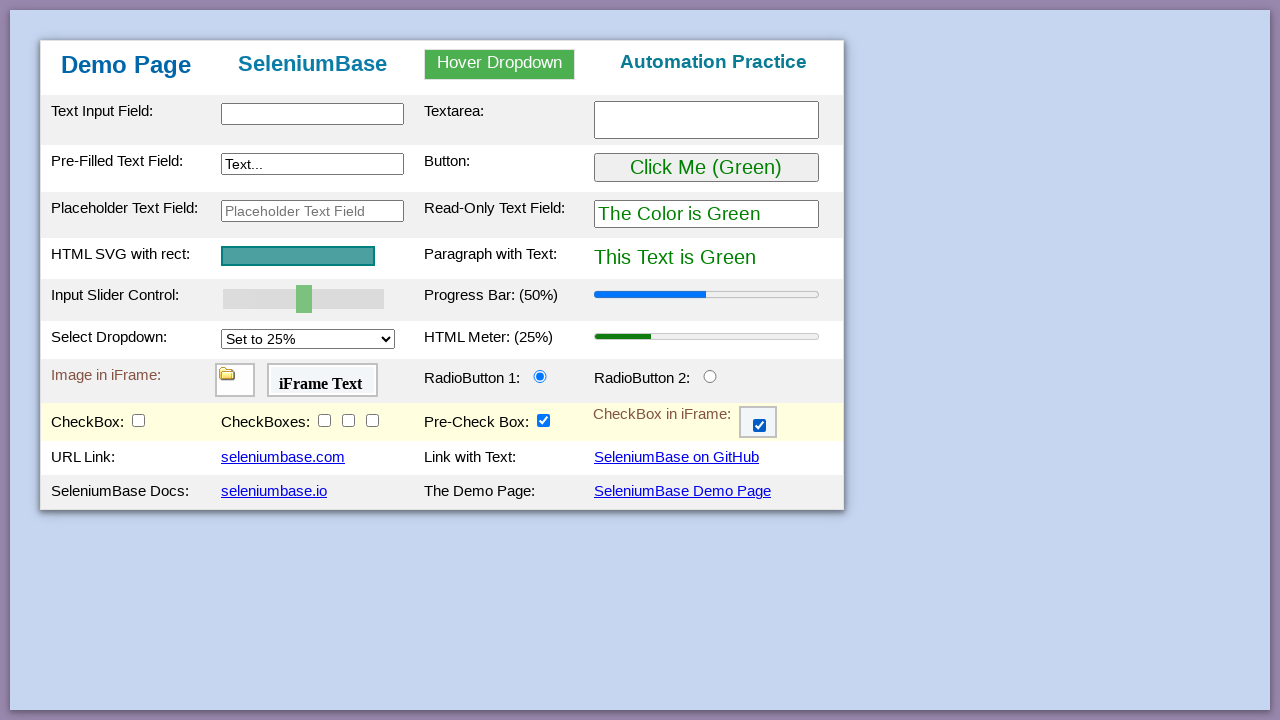